Tests slider control functionality by moving the slider to value 50 and verifying the displayed value updates correctly

Starting URL: https://practice-automation.com/slider/

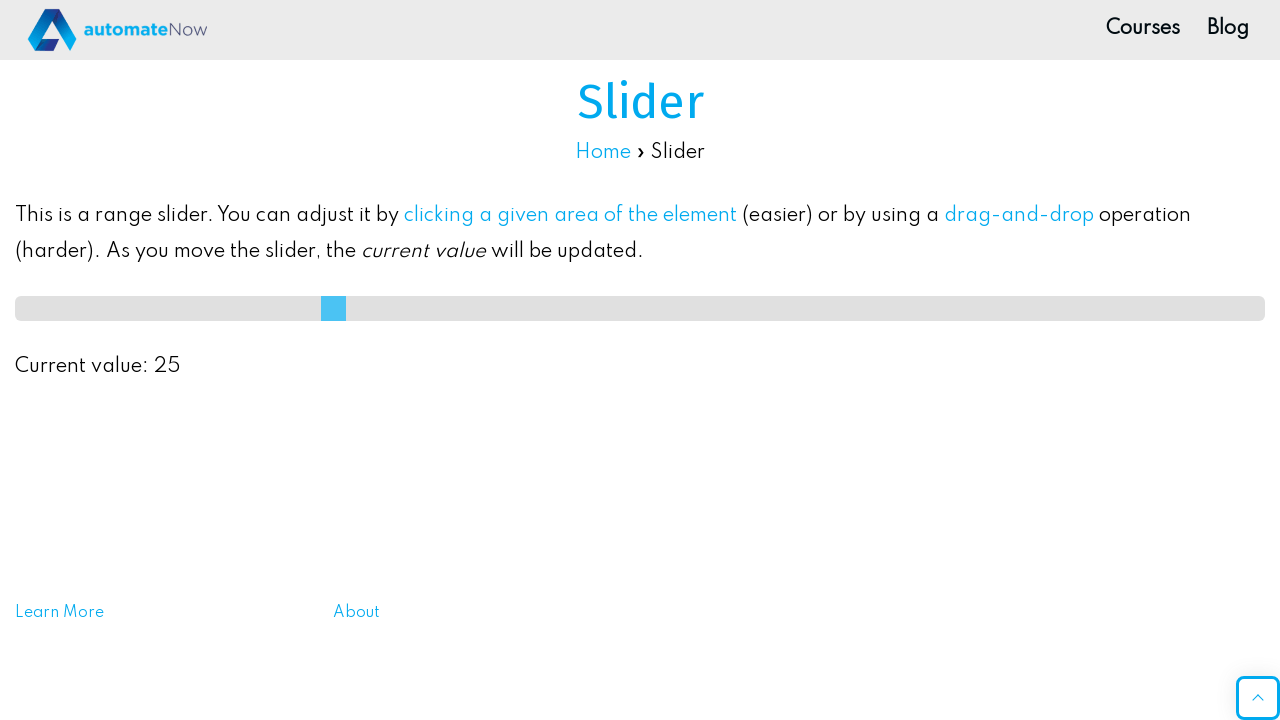

Verified slider page heading is visible
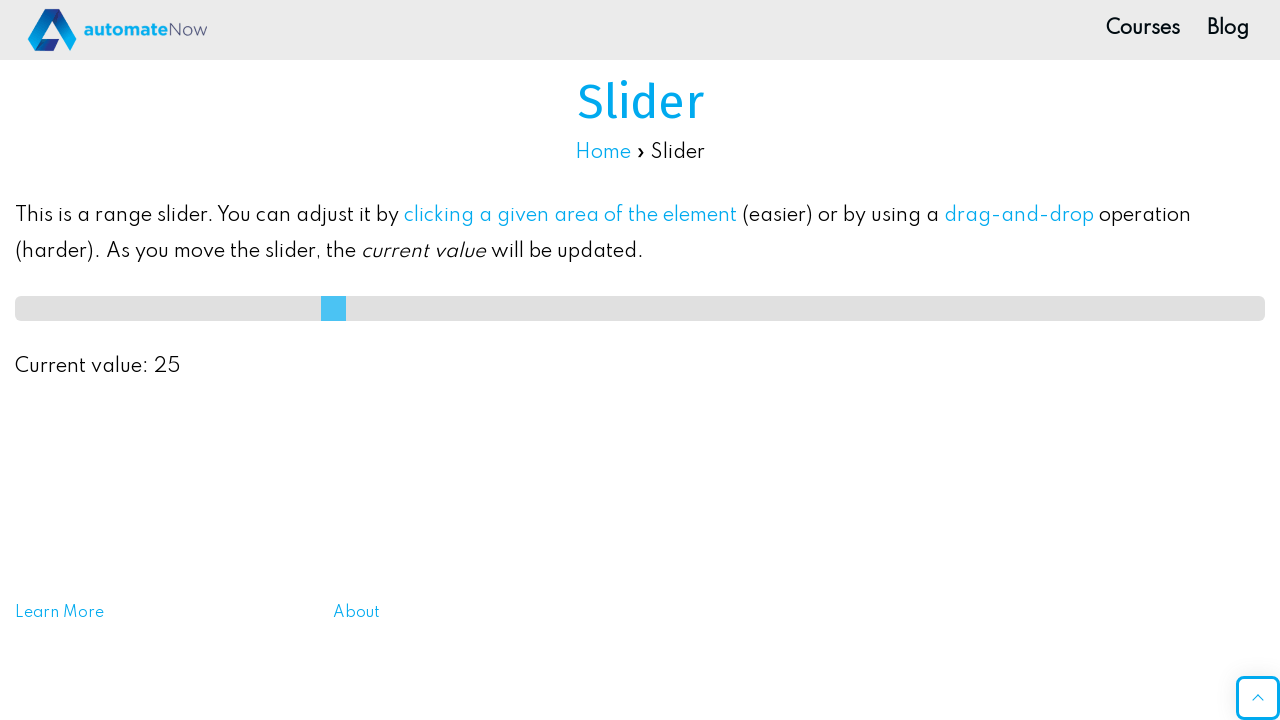

Moved slider to value 50 on #slideMe
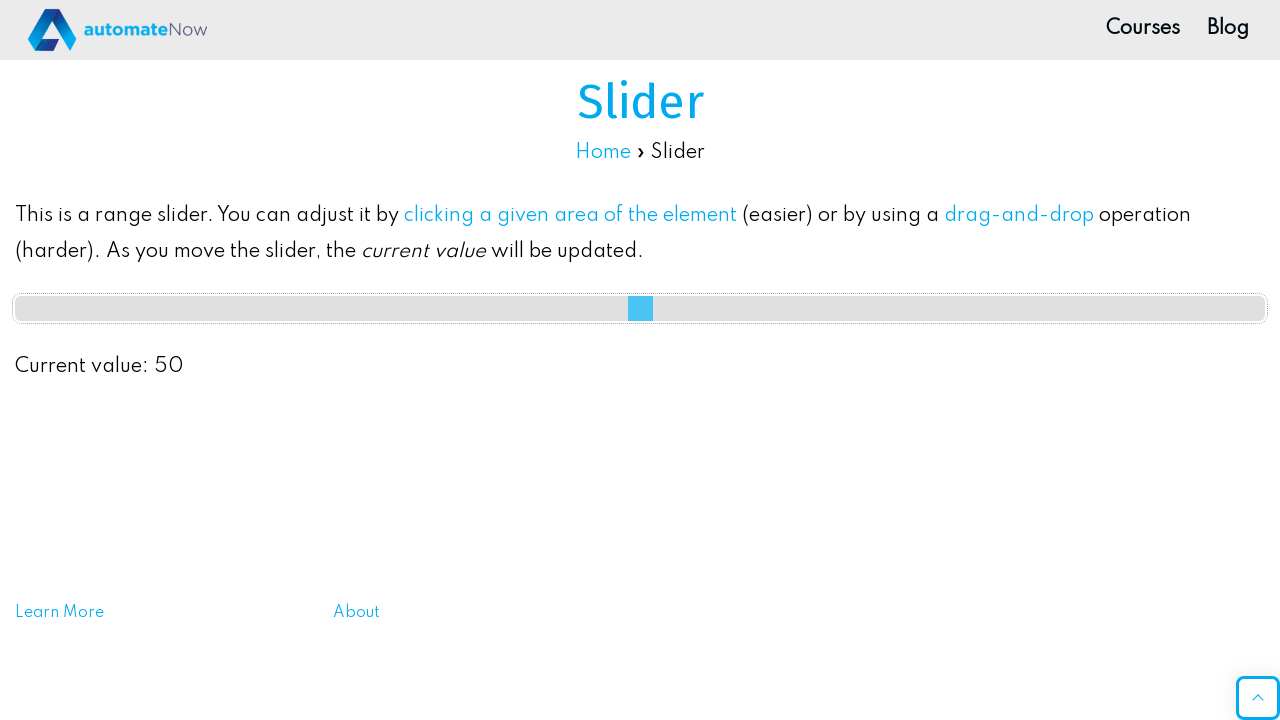

Verified slider displays value 50
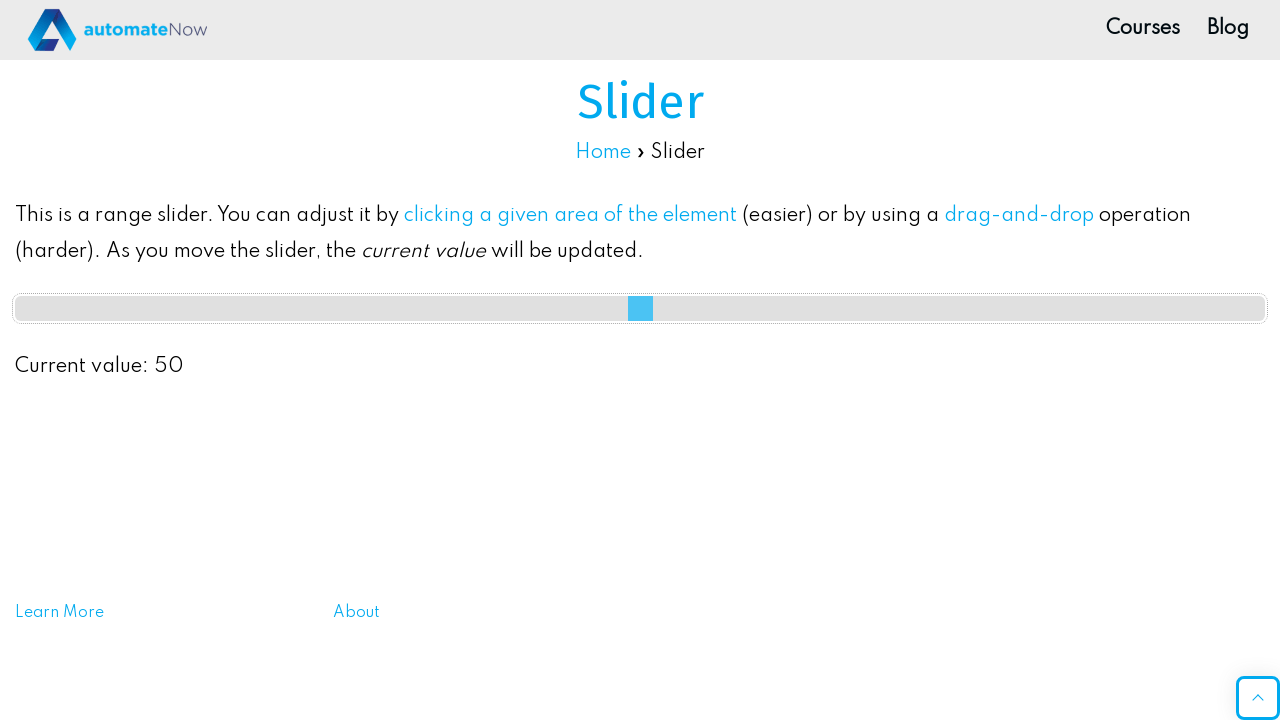

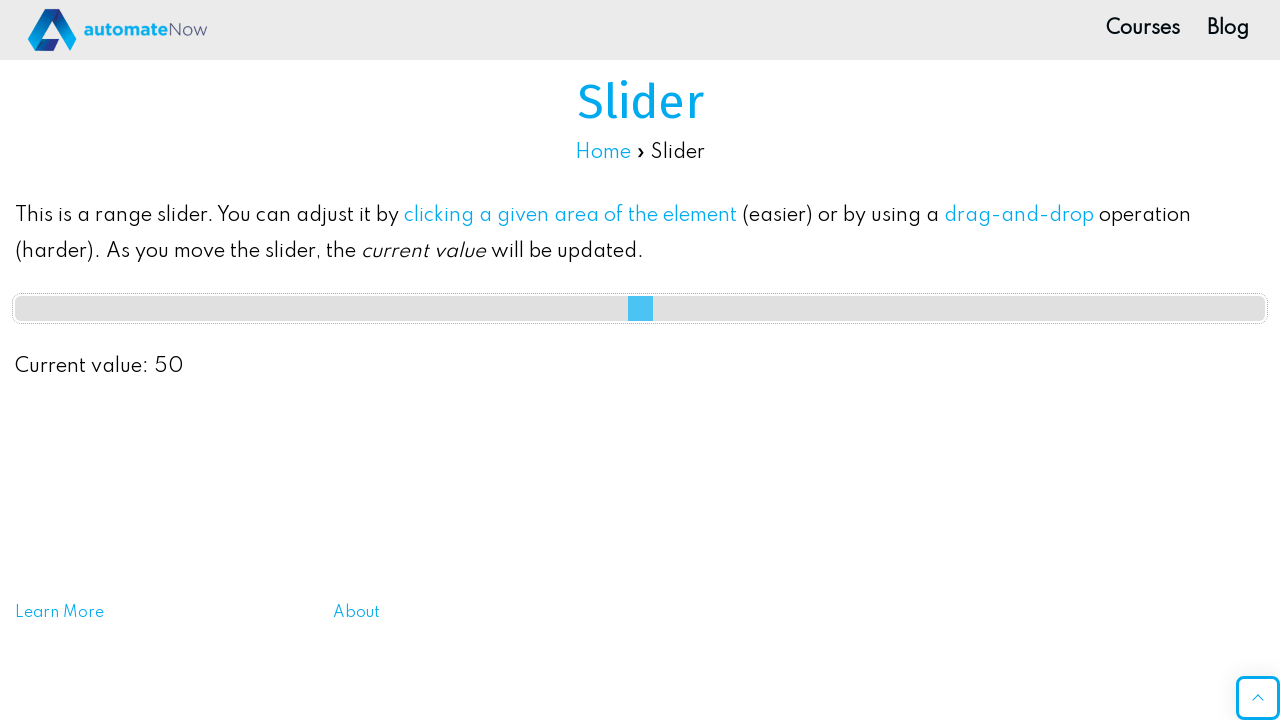